Tests the add/remove elements functionality by clicking "Add Element" button to create a delete button, verifying it appears, then clicking "Delete" to remove it and verifying it disappears.

Starting URL: https://practice.cydeo.com/add_remove_elements/

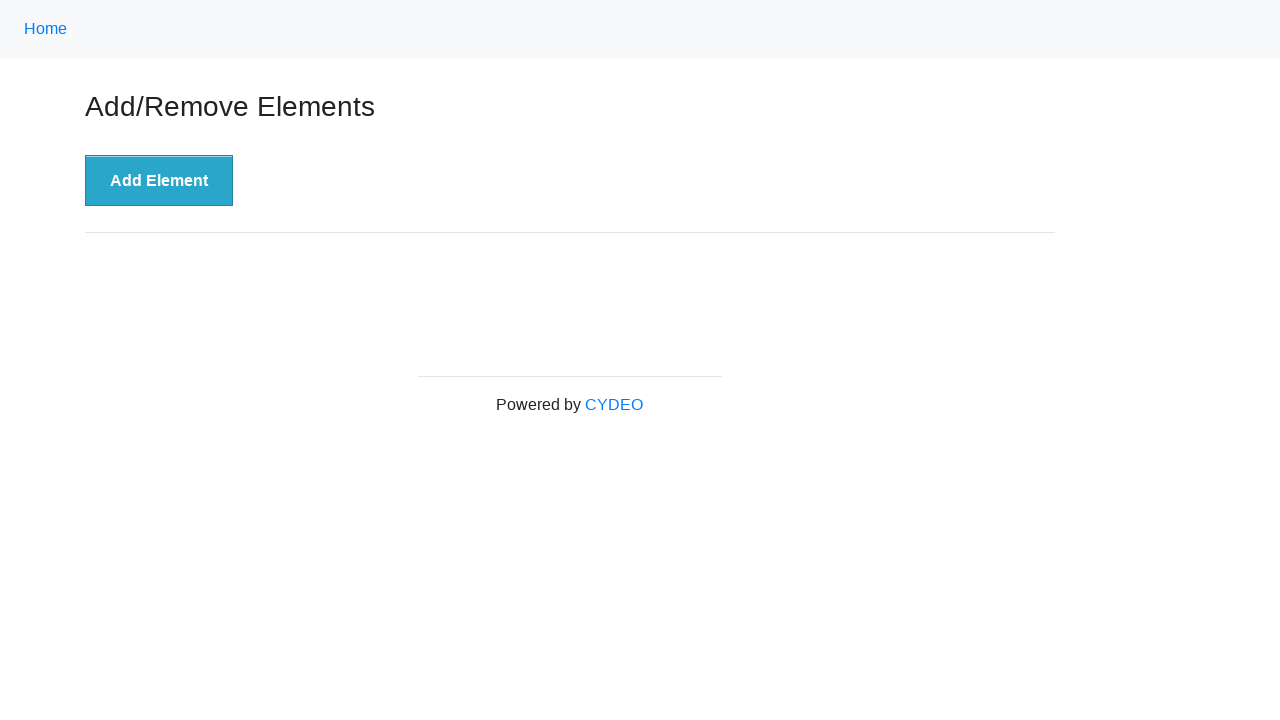

Clicked 'Add Element' button to create a delete button at (159, 181) on xpath=//button[.='Add Element']
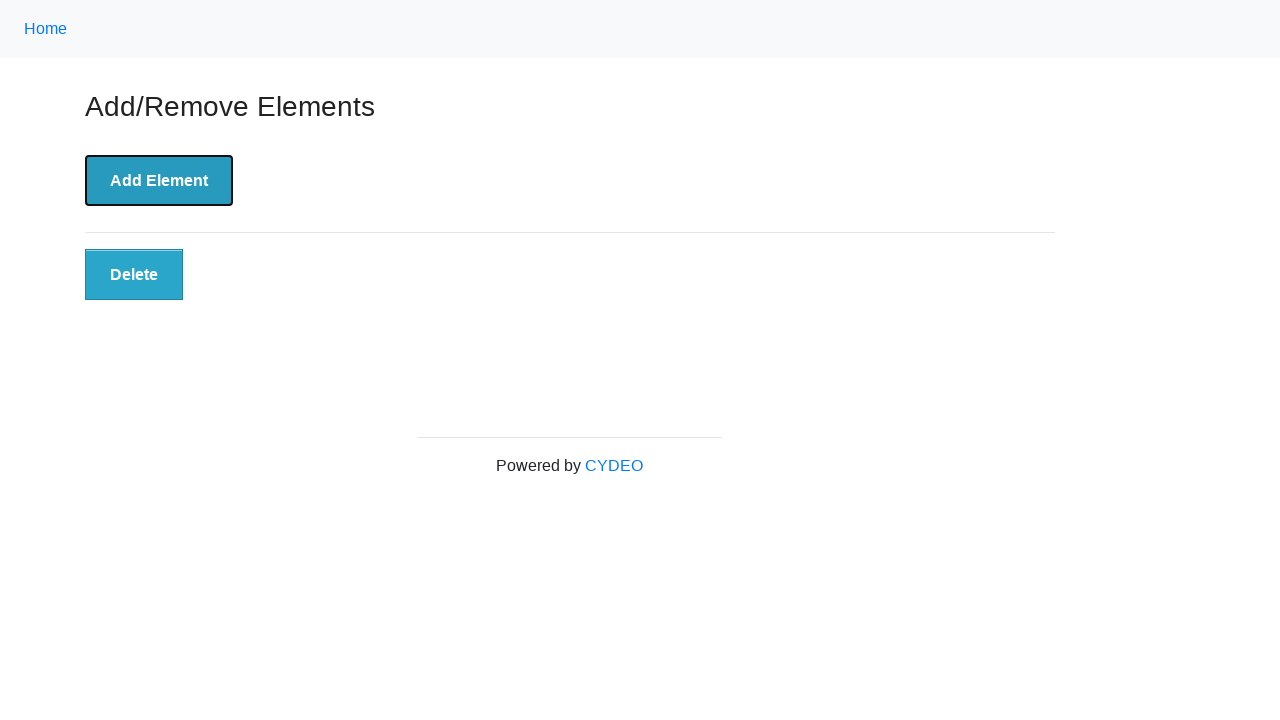

Waited for 'Delete' button to appear
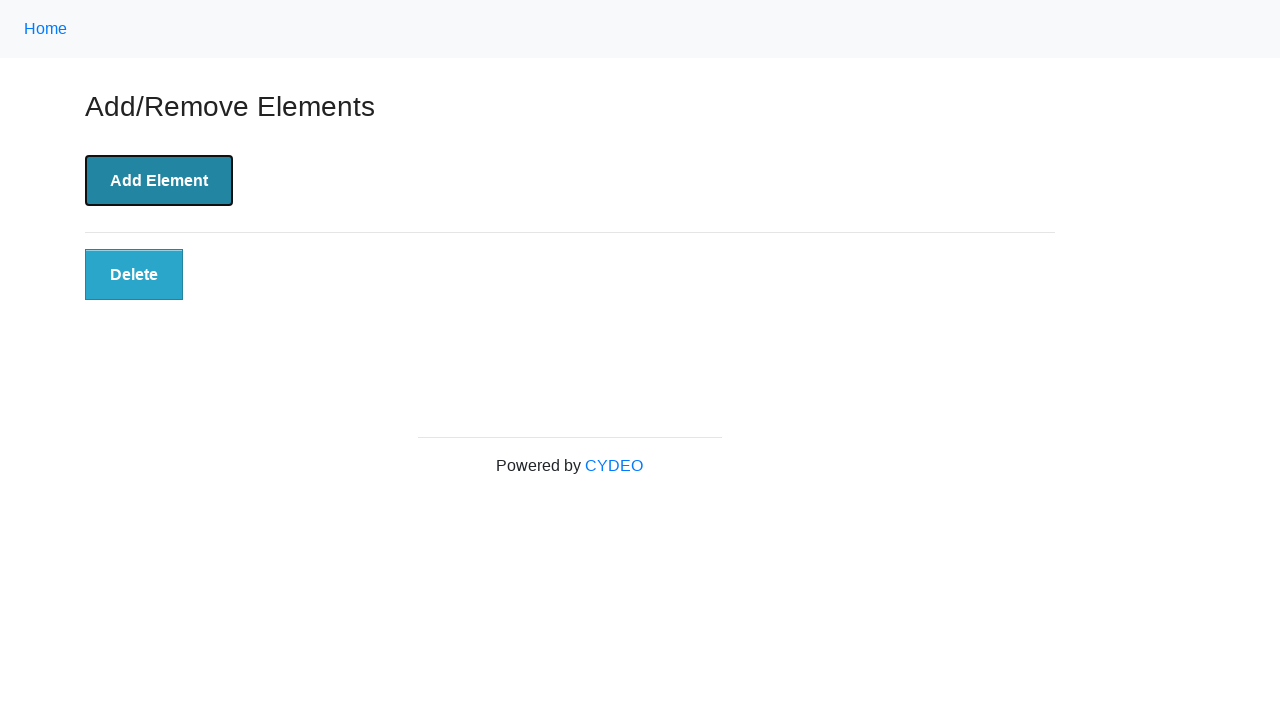

Located the 'Delete' button element
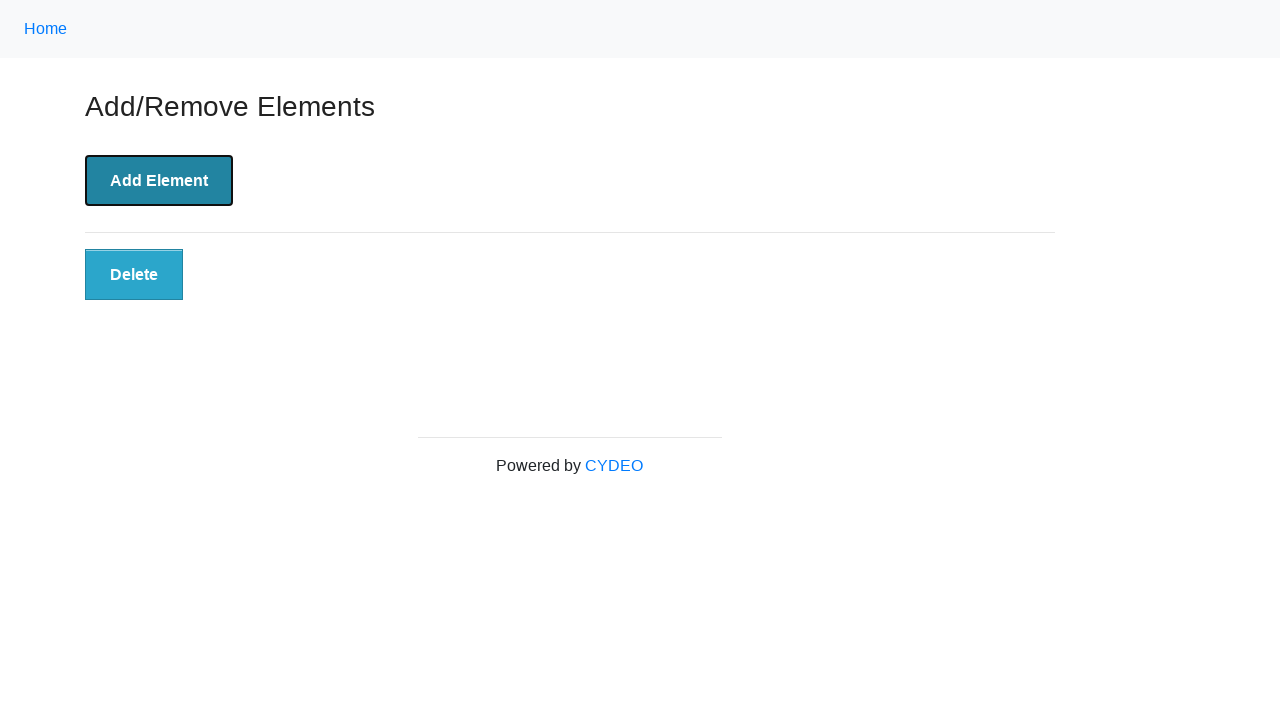

Verified 'Delete' button is visible
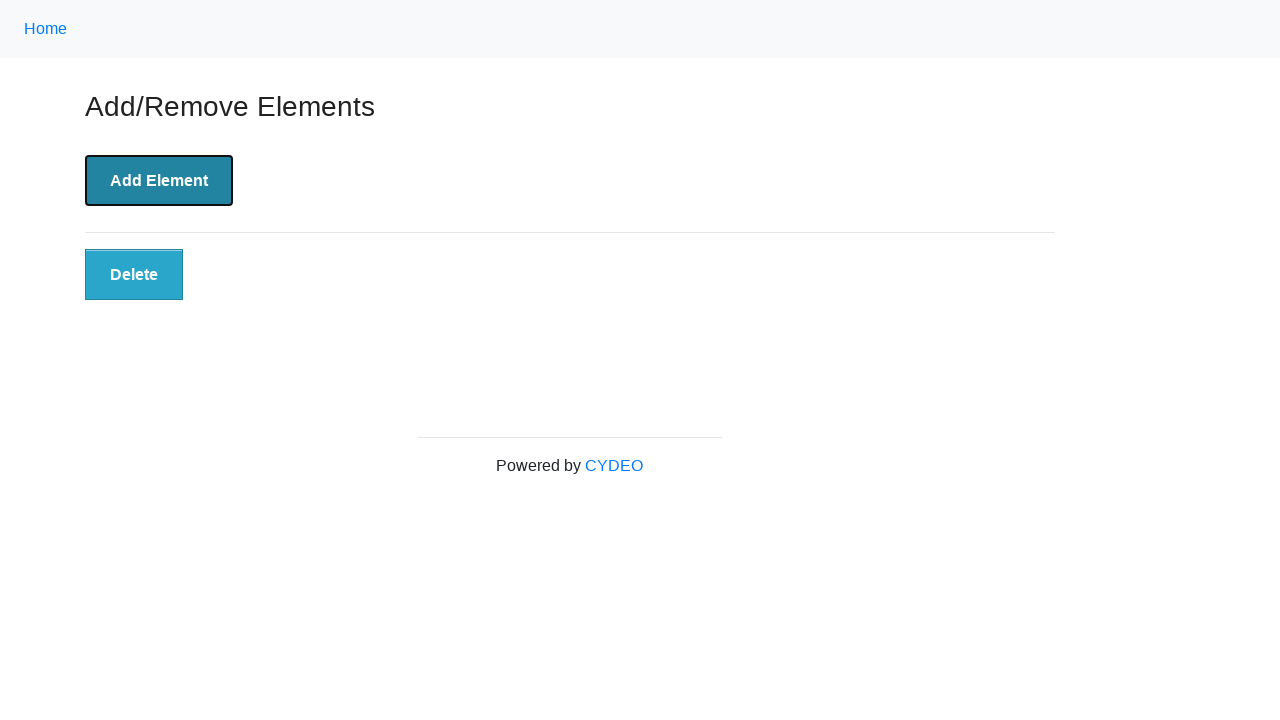

Clicked the 'Delete' button to remove the element at (134, 275) on xpath=//button[.='Delete']
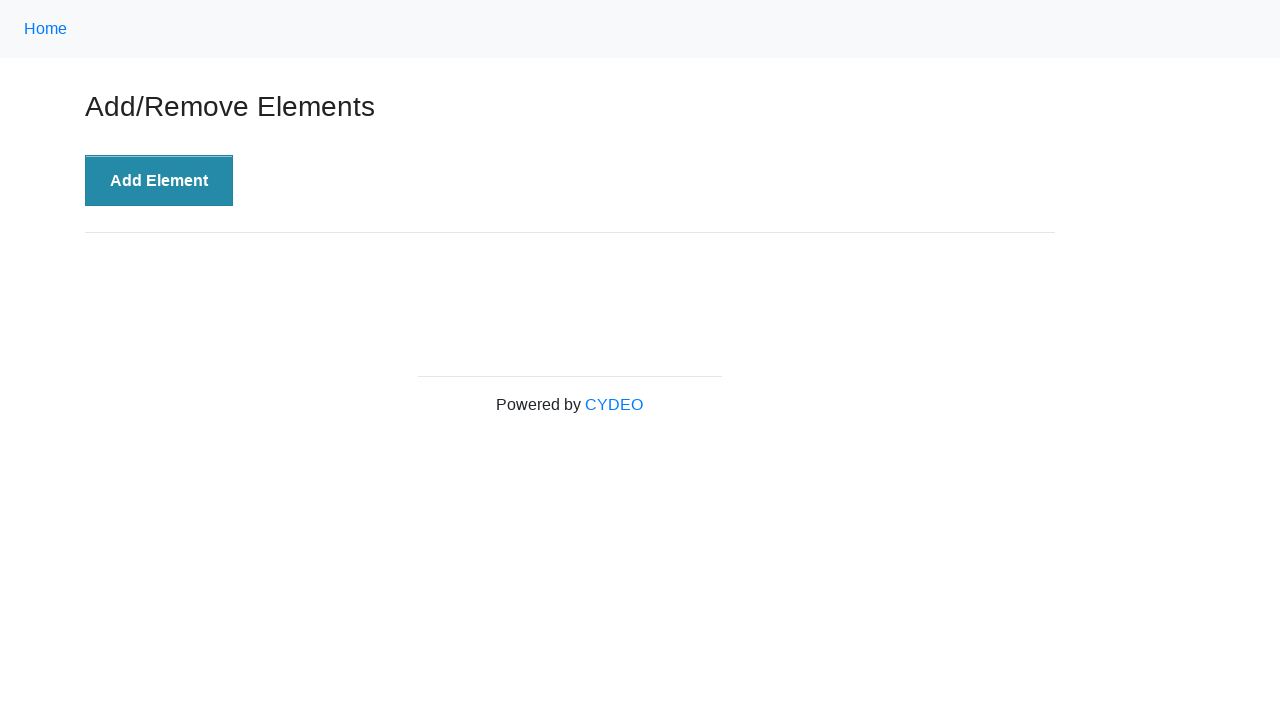

Verified 'Delete' button is no longer visible after deletion
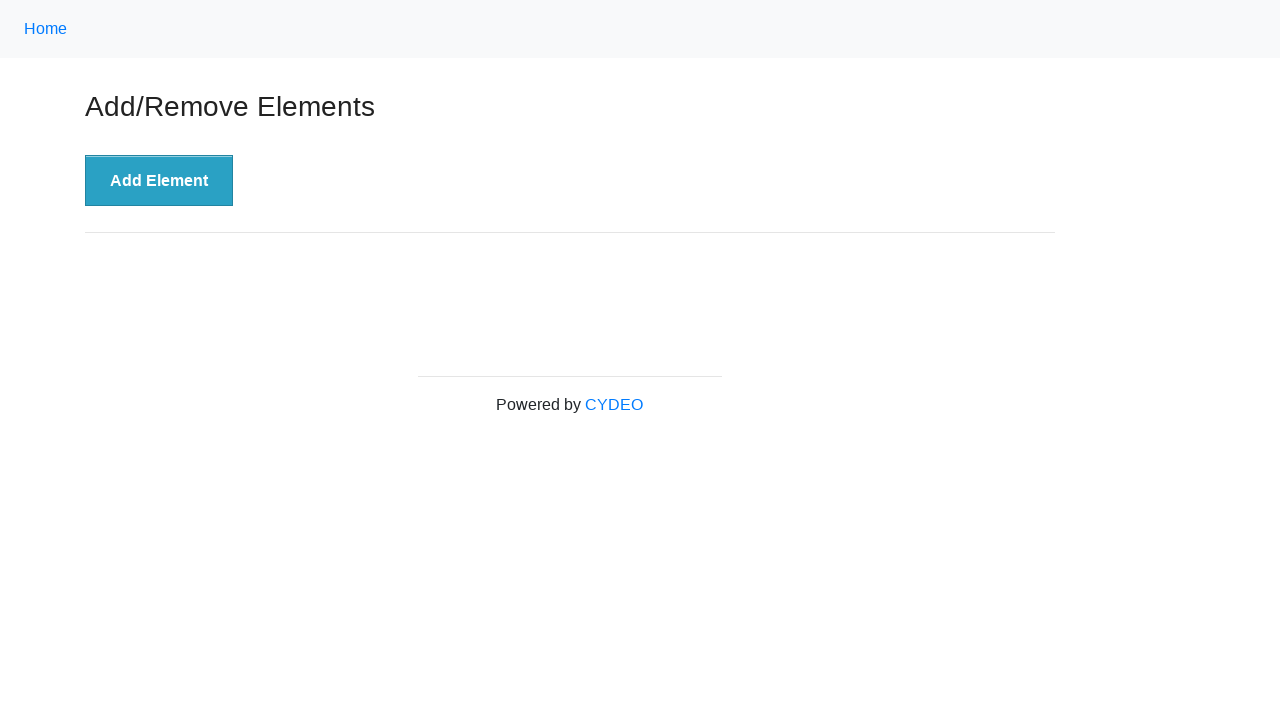

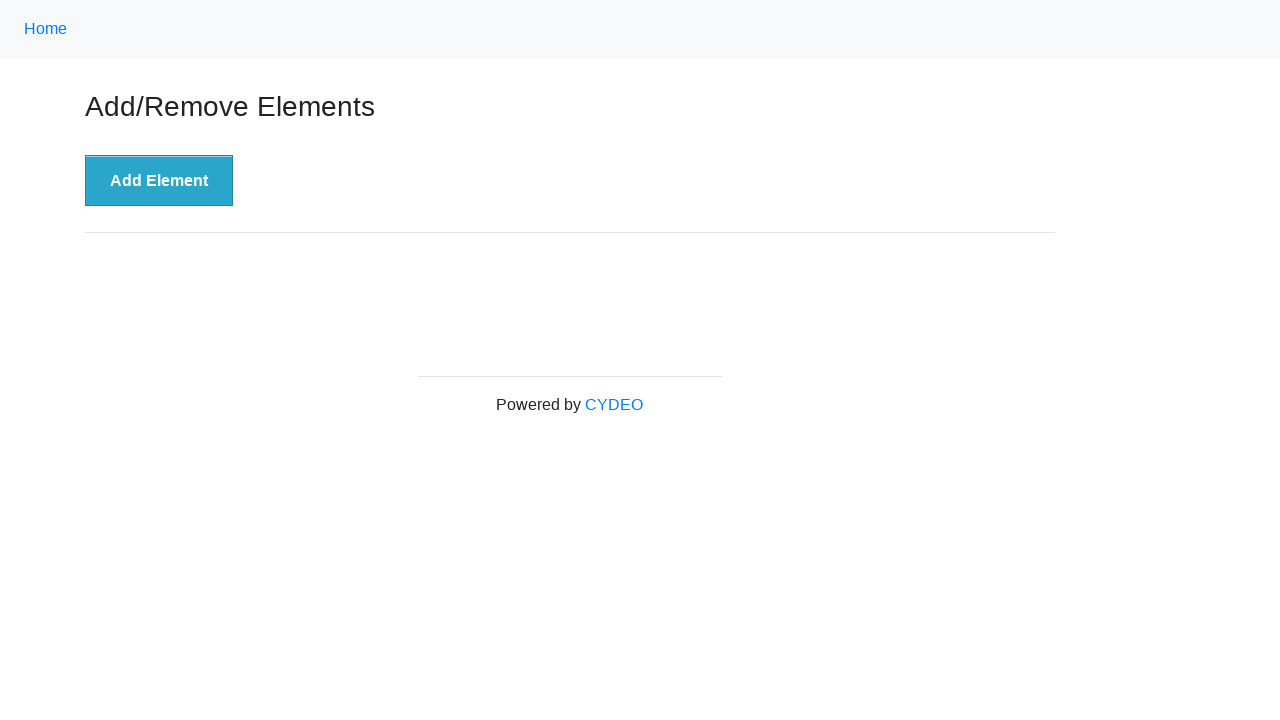